Demonstrates injecting jQuery and jQuery Growl into a page to display visual notification messages for debugging purposes. The test loads external scripts and styles, then triggers growl notifications.

Starting URL: http://the-internet.herokuapp.com

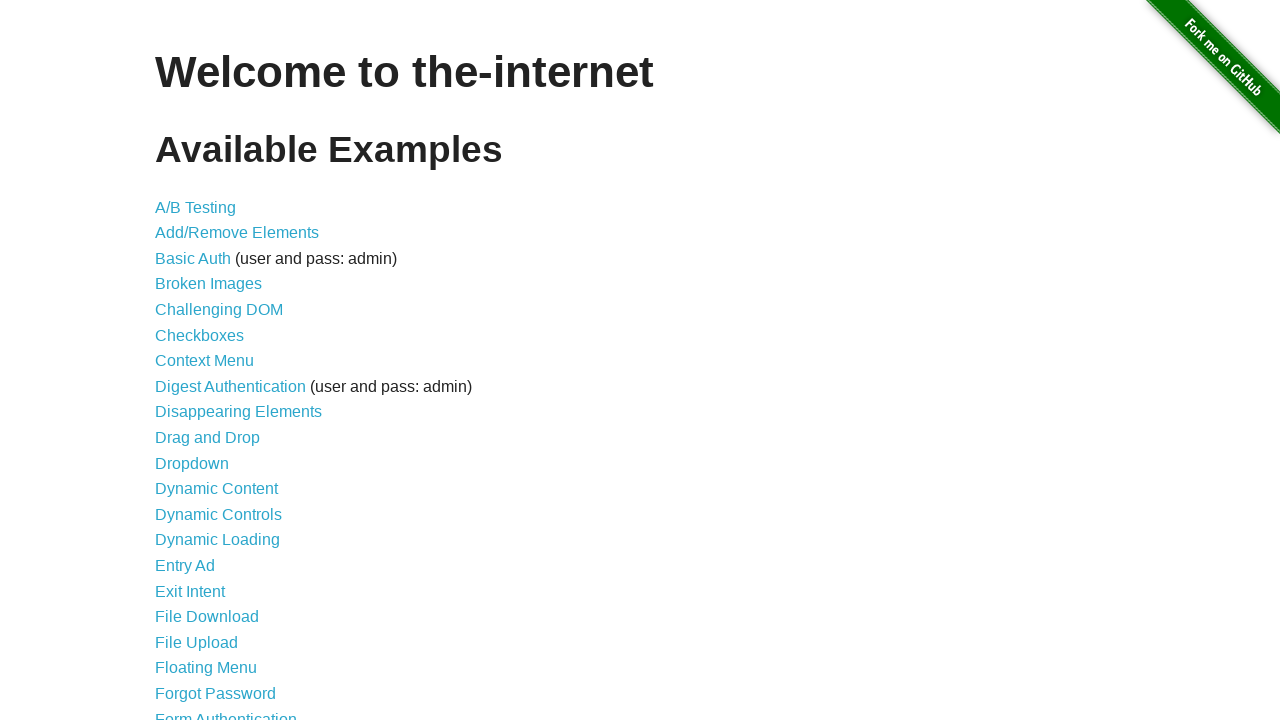

Injected jQuery library into page if not already present
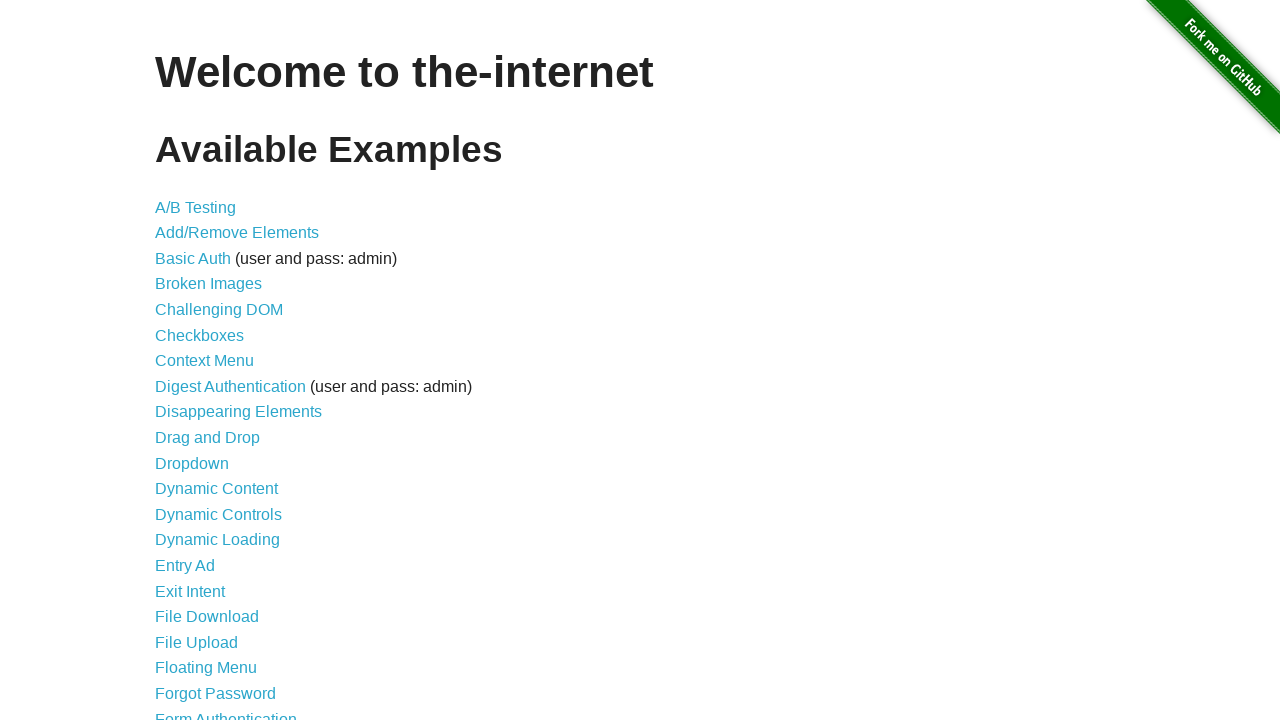

jQuery library loaded and ready
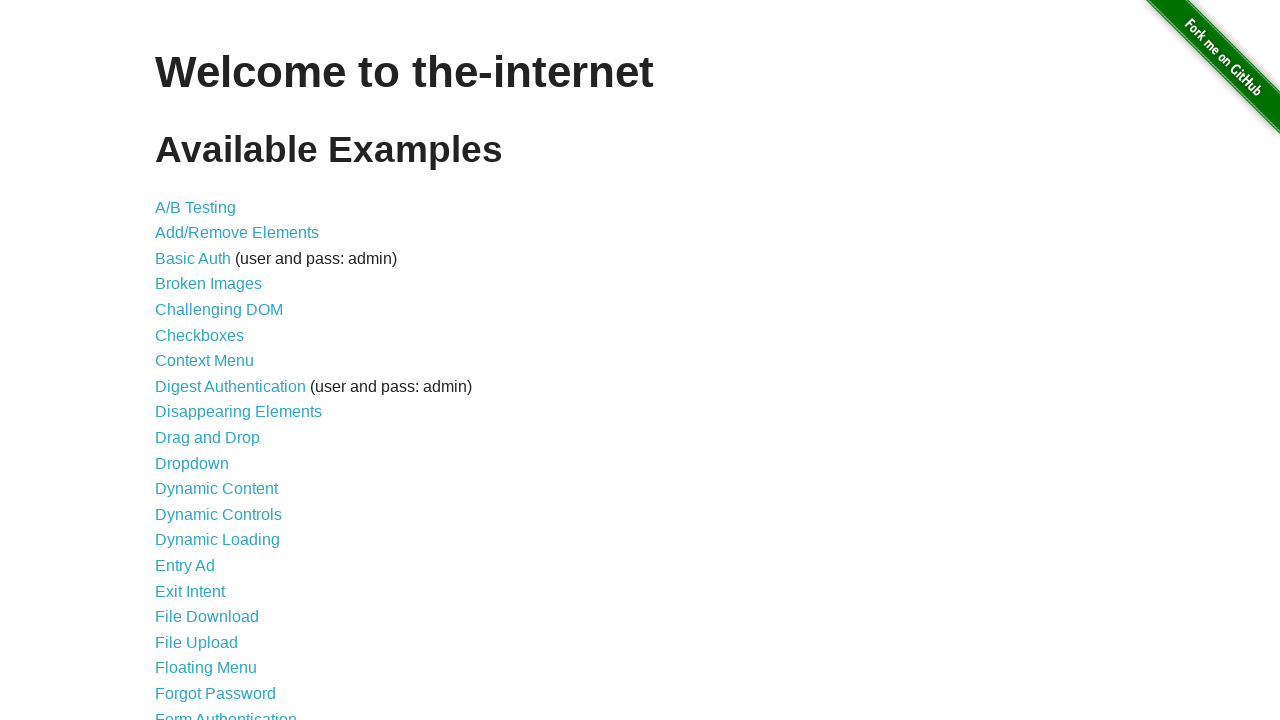

Loaded jQuery Growl plugin script
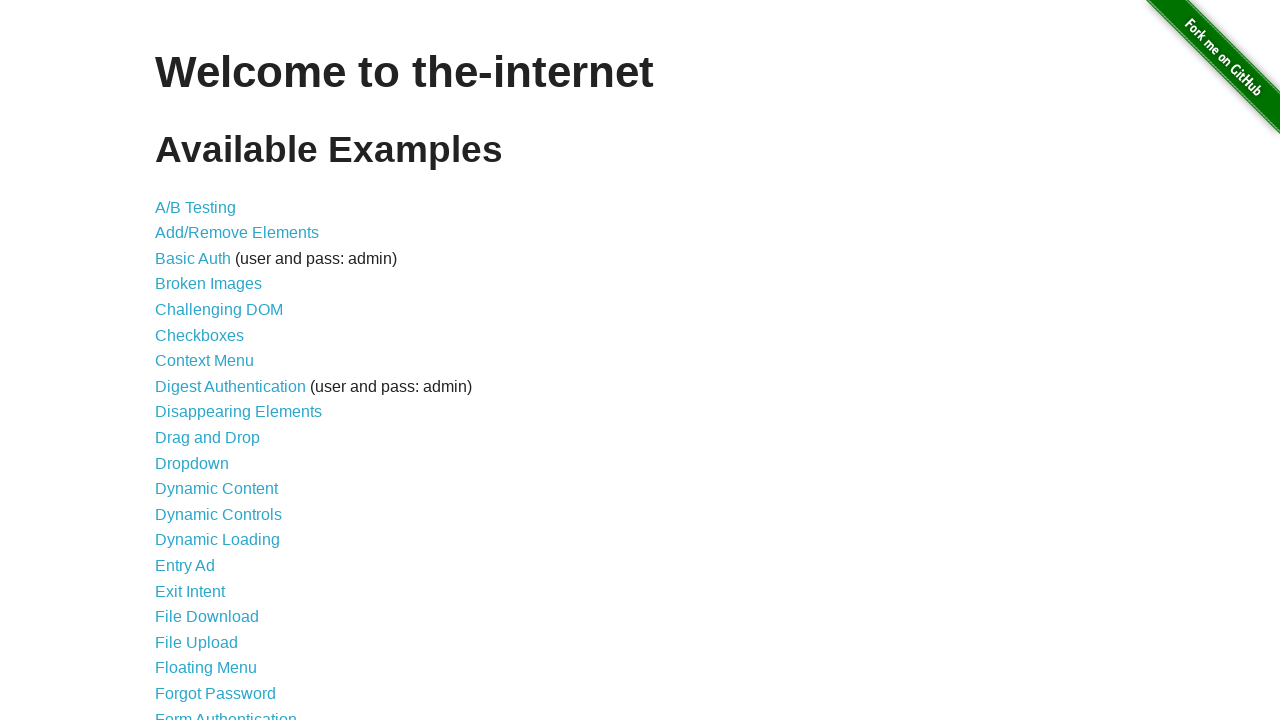

Added jQuery Growl CSS styles to page
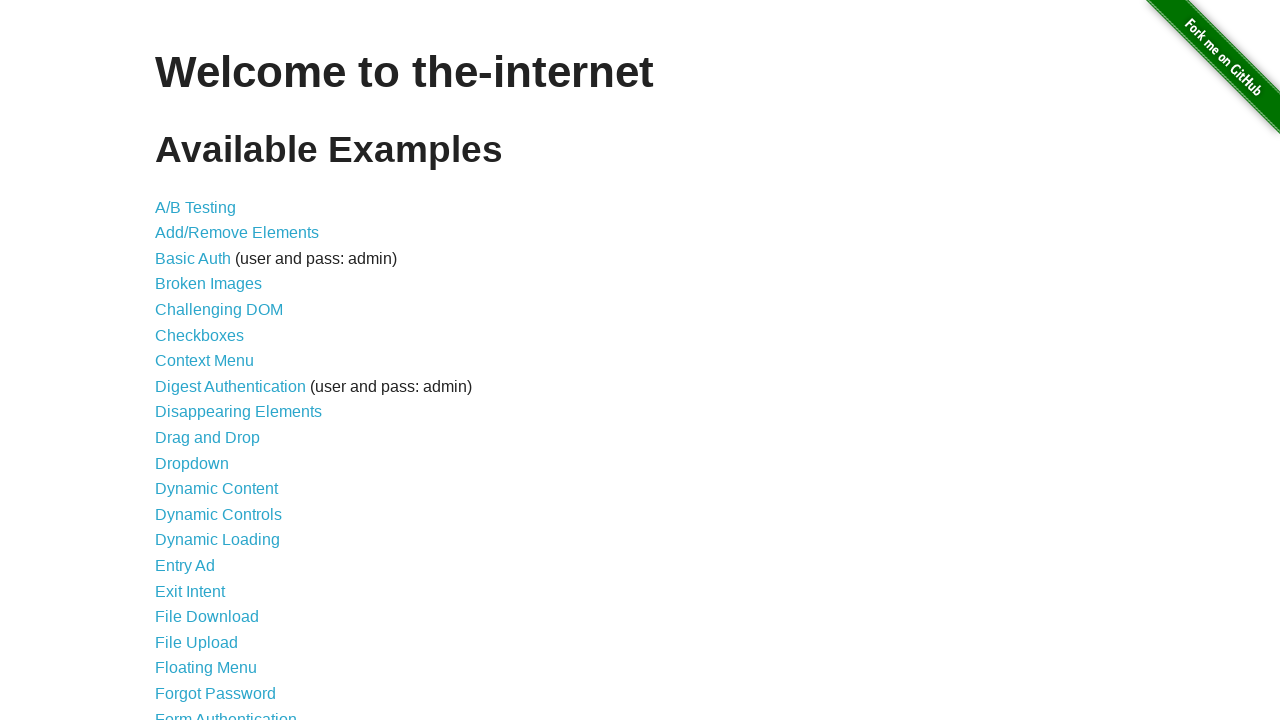

jQuery Growl library initialized and ready
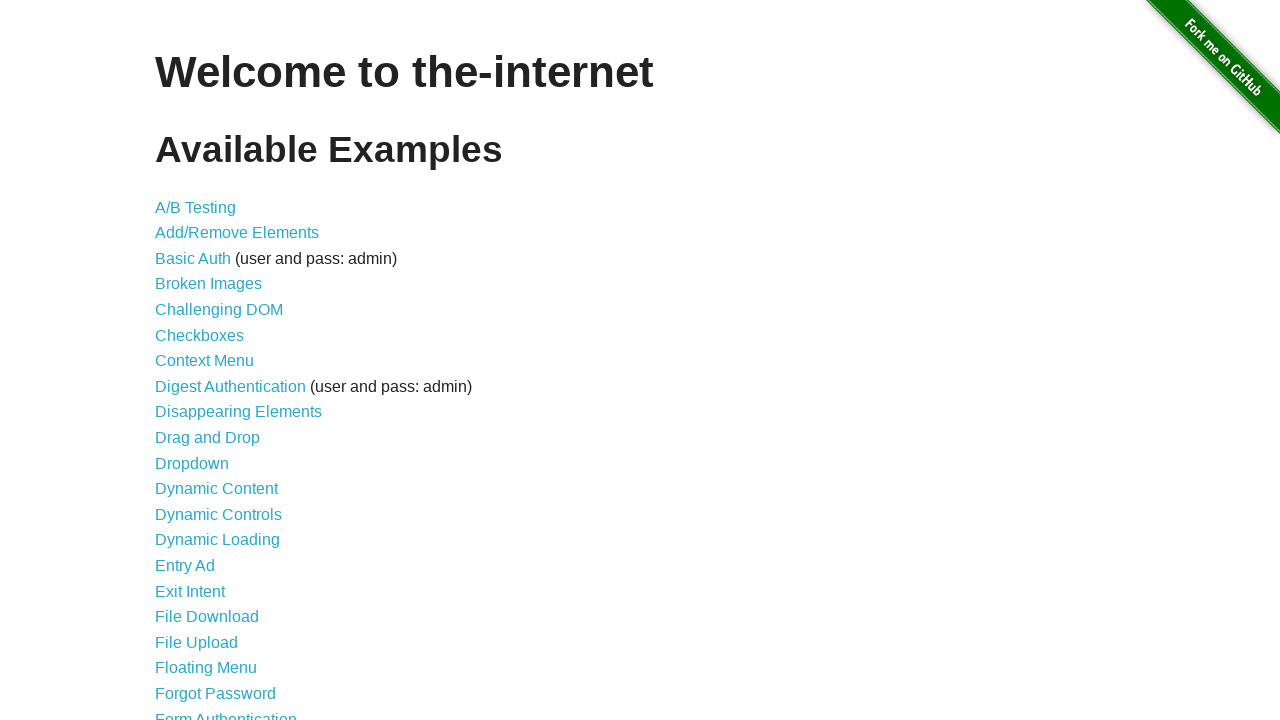

Displayed basic growl notification with title 'GET' and message '/'
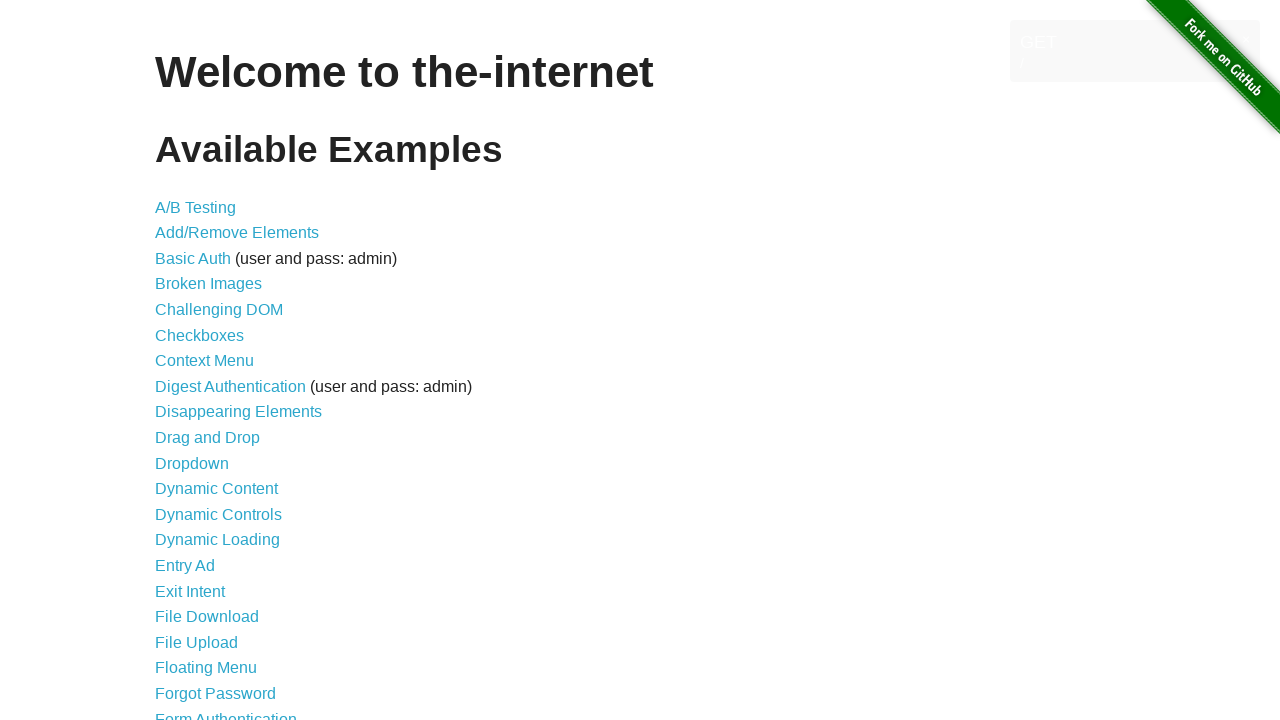

Displayed error growl notification
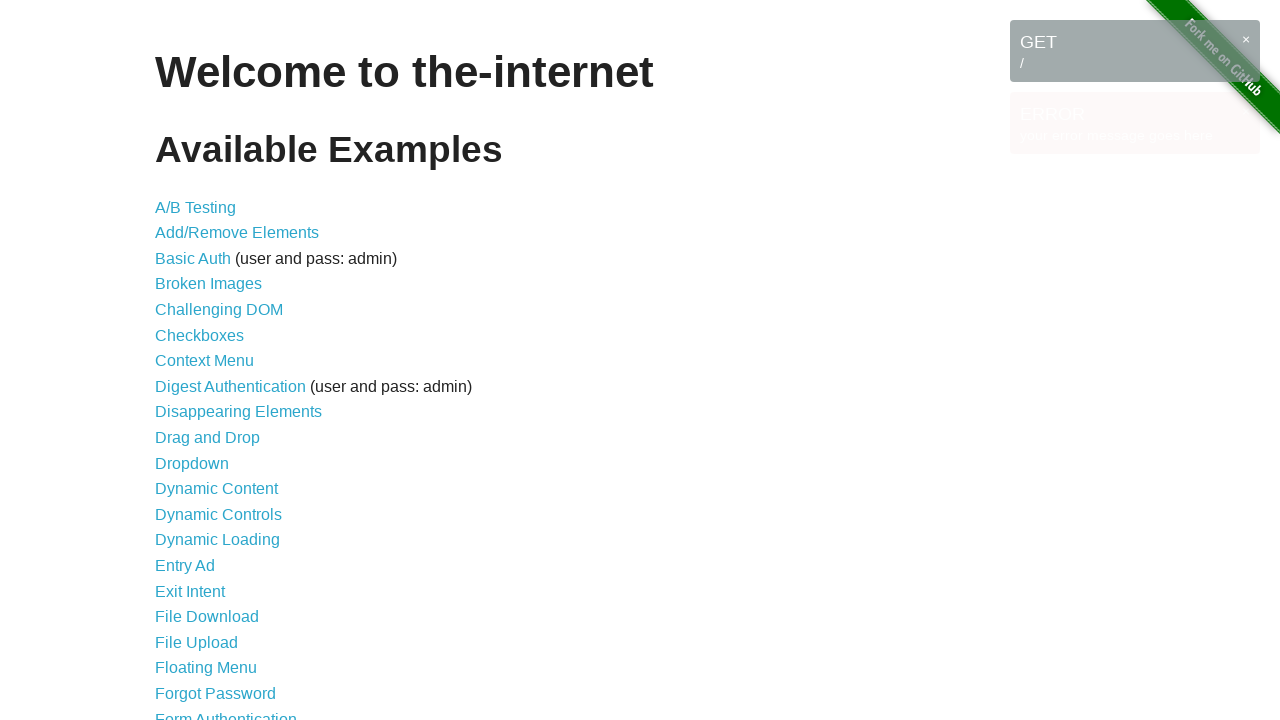

Displayed notice growl notification
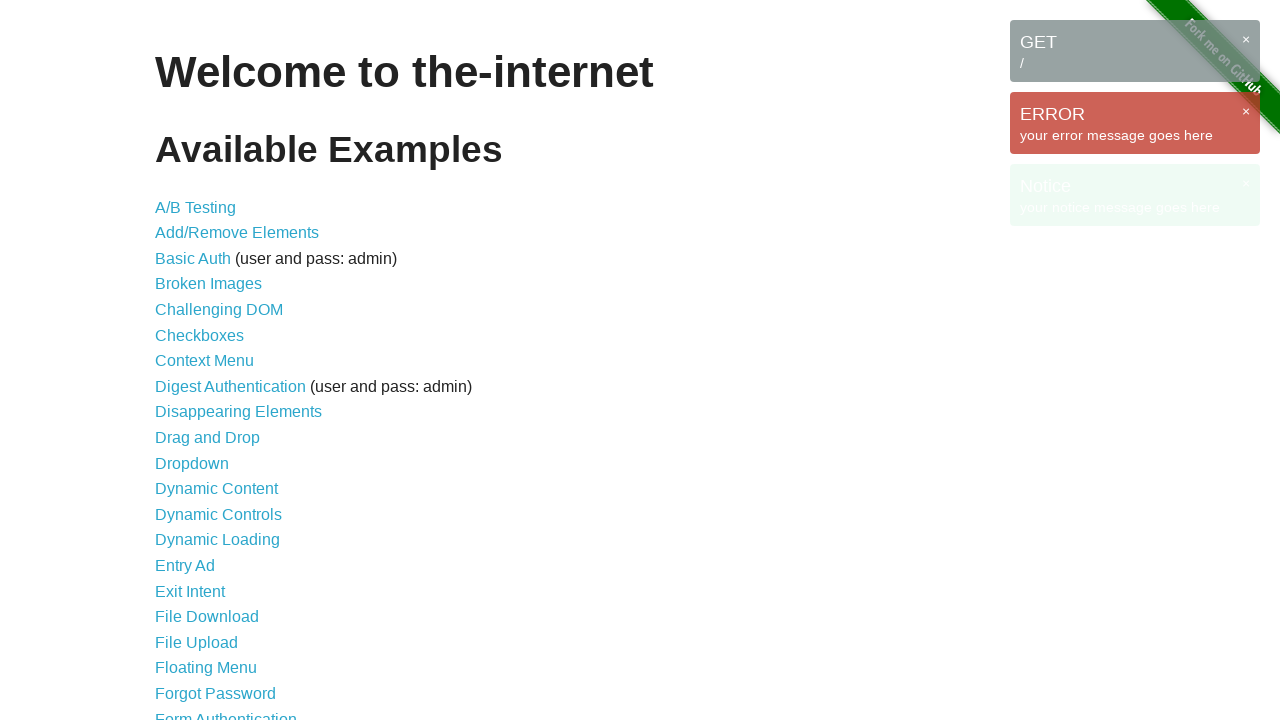

Displayed warning growl notification
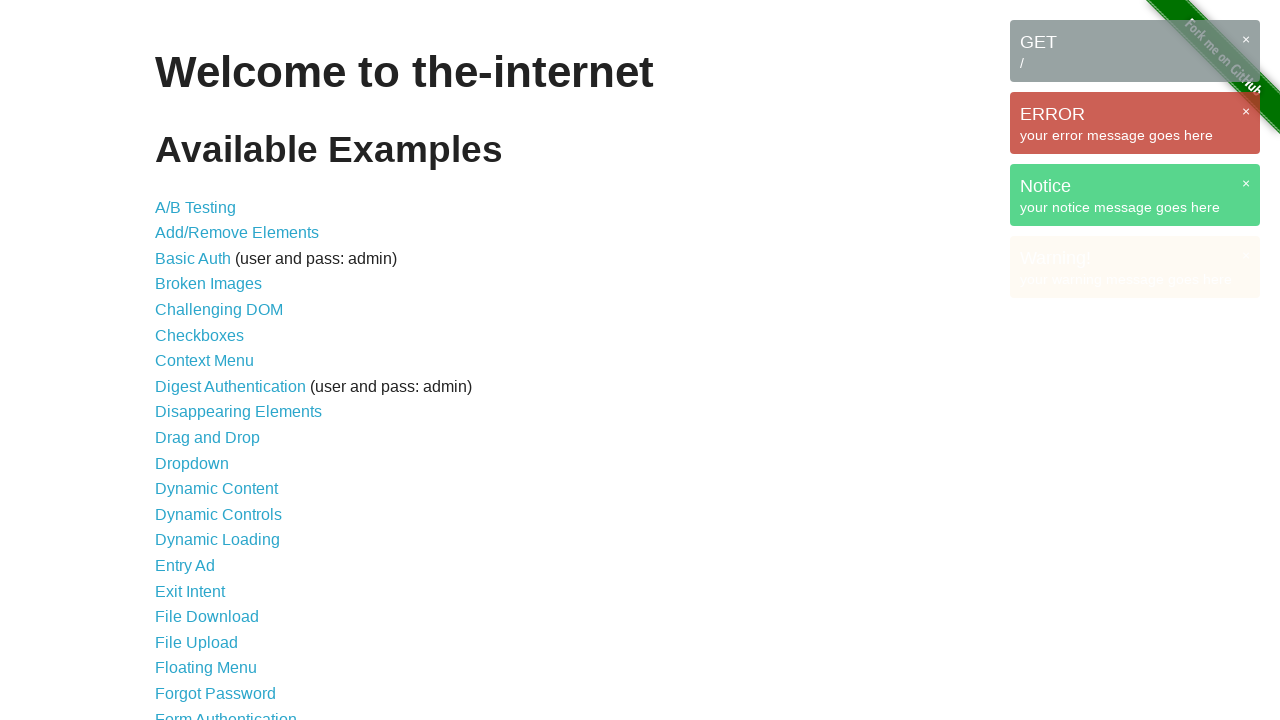

Waited 3 seconds to view all growl notifications
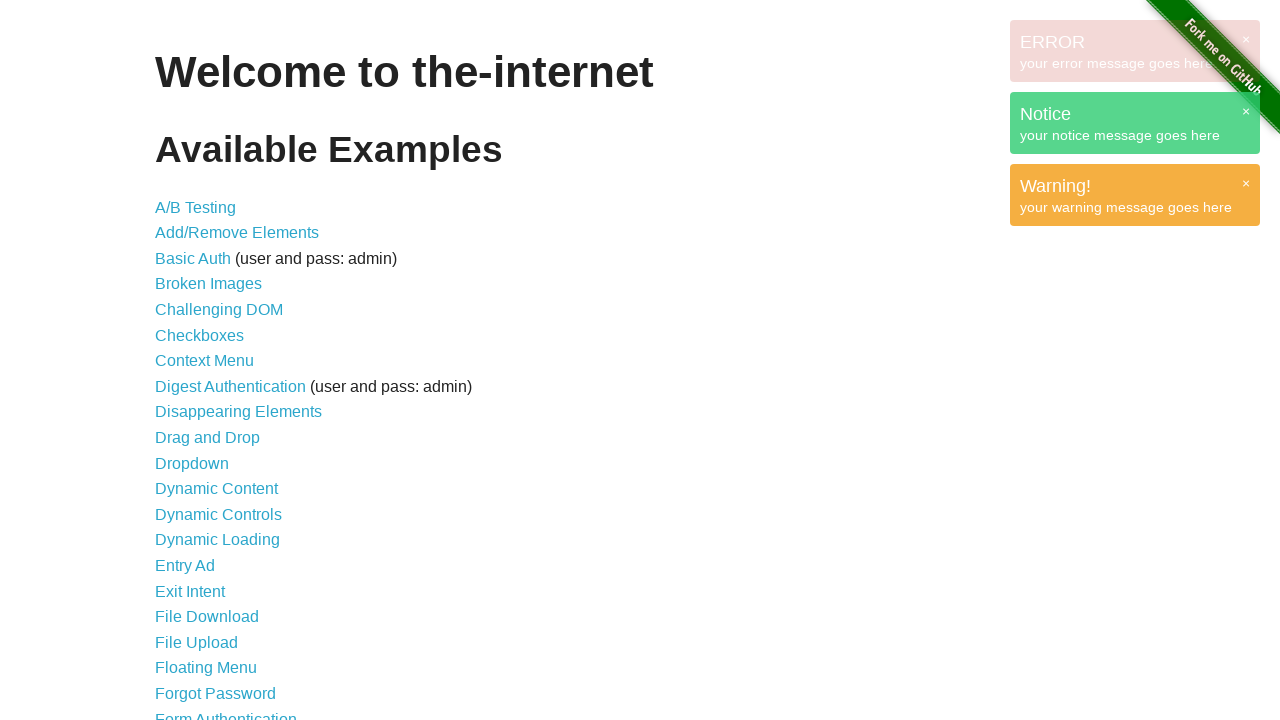

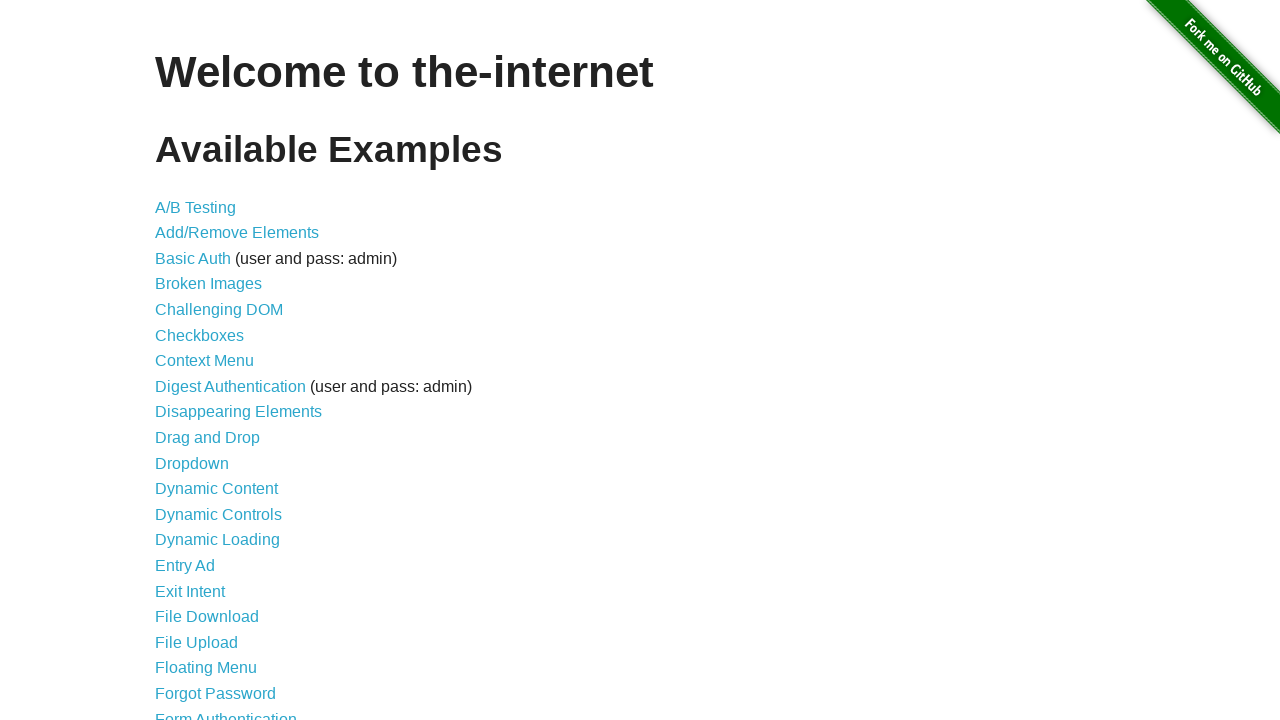